Tests tooltip functionality by hovering over a button, input field, and two anchor links to verify that tooltips appear on hover interactions.

Starting URL: https://demoqa.com/tool-tips

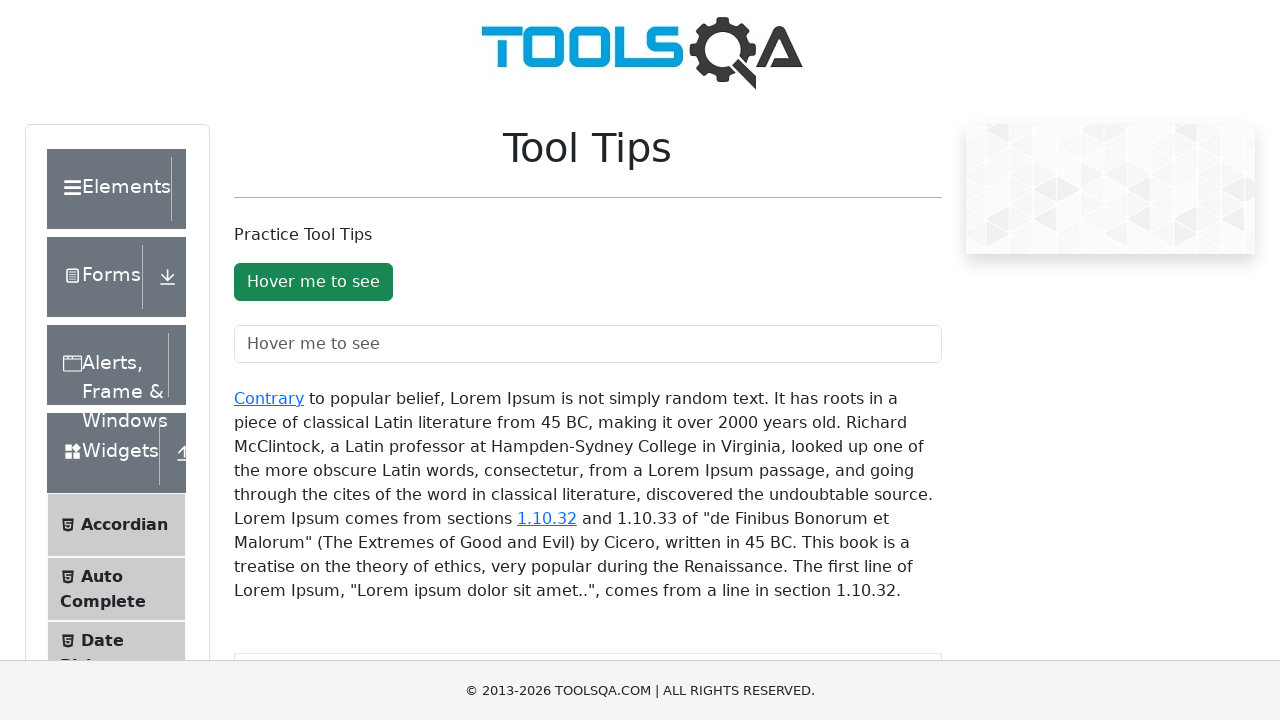

Page loaded with networkidle state
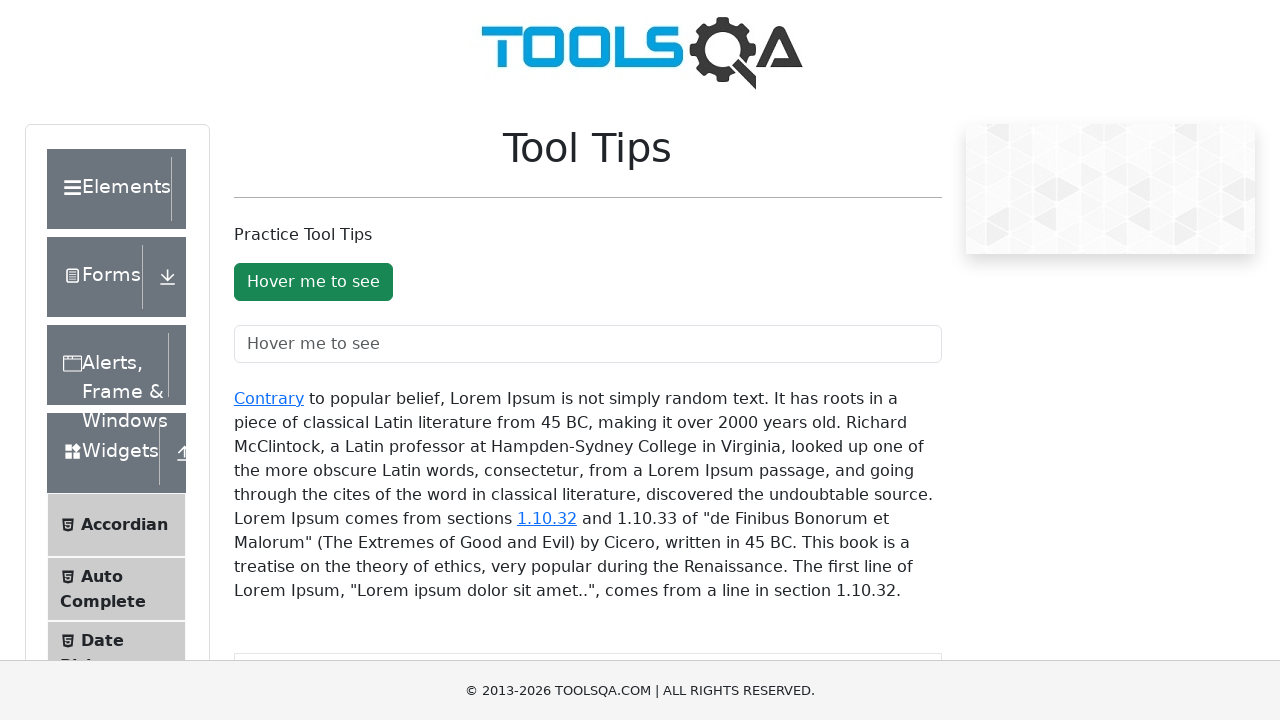

Hovered over tooltip button at (313, 282) on #toolTipButton
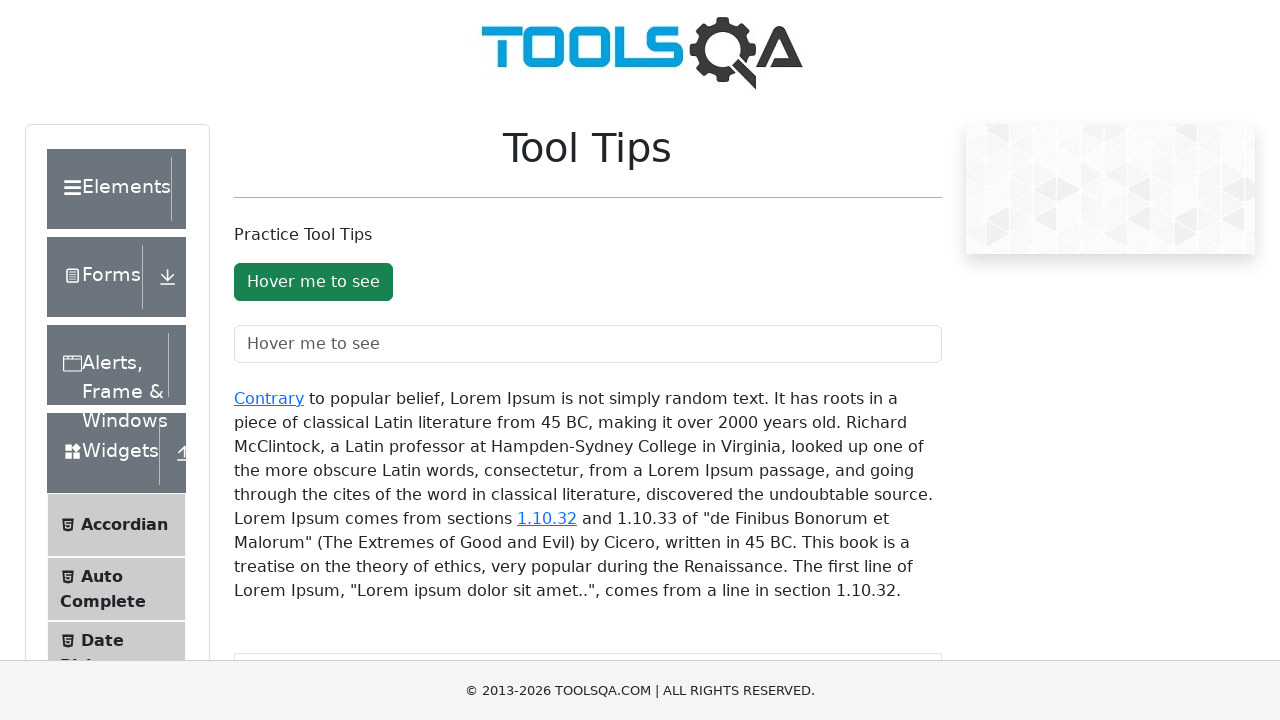

Waited 1000ms for tooltip button to appear
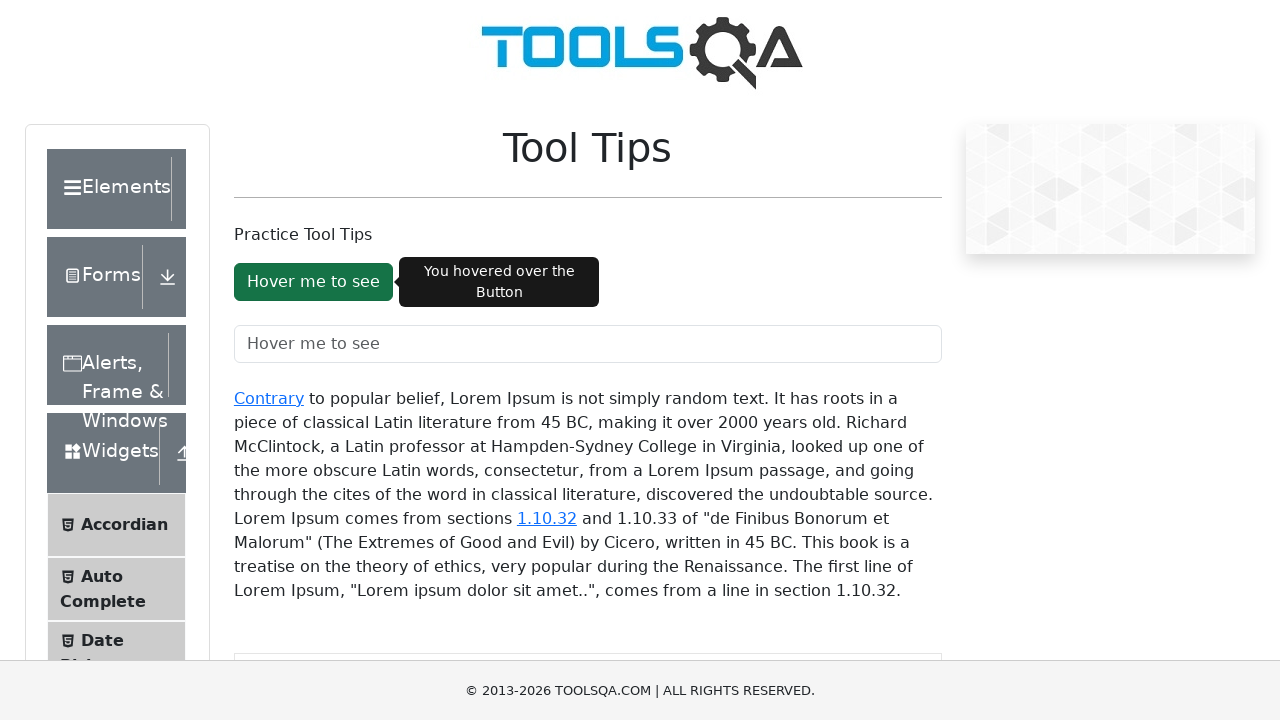

Hovered over input text field at (588, 344) on #toolTipTextField
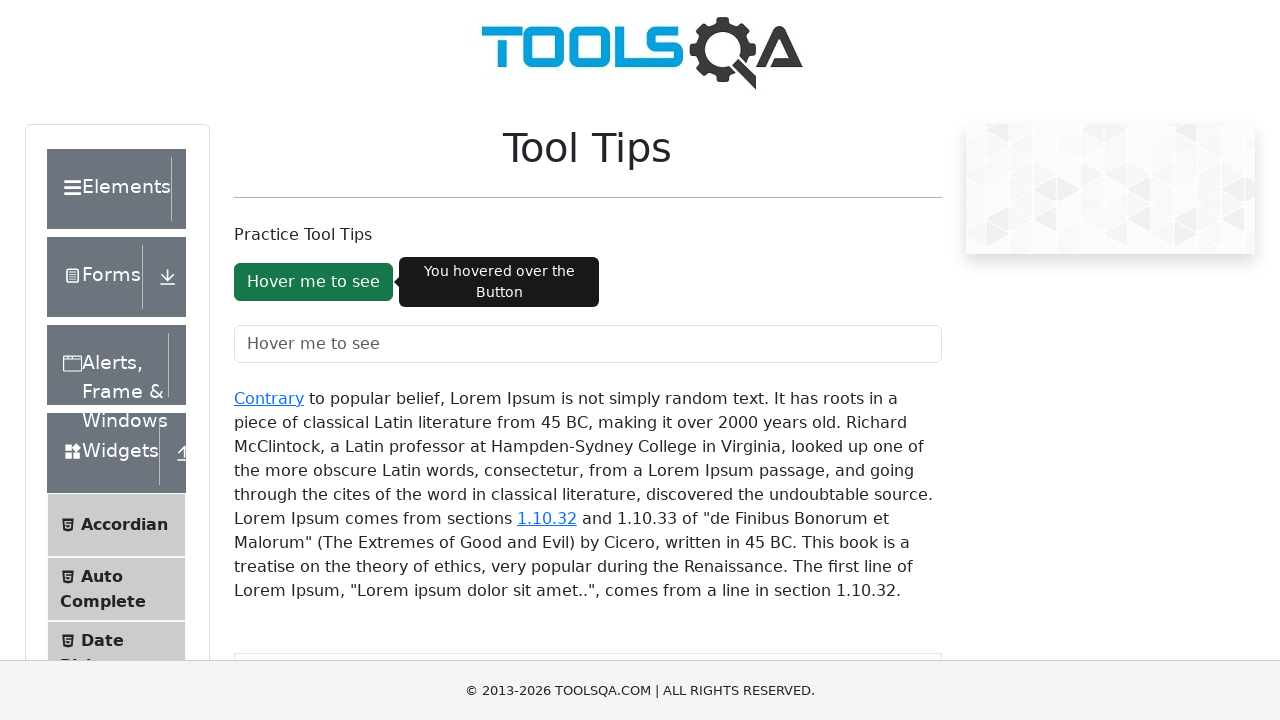

Waited 1000ms for input field tooltip to appear
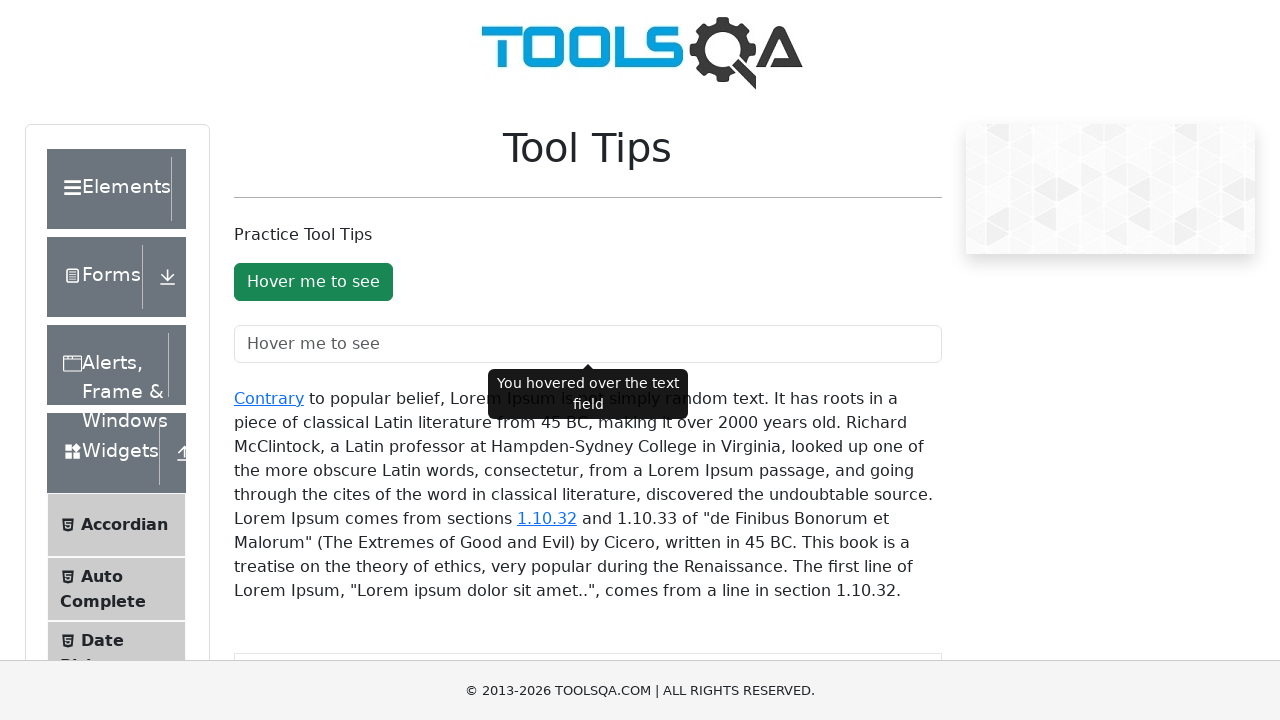

Hovered over 'Contrary' anchor link at (269, 398) on xpath=//a[text()='Contrary']
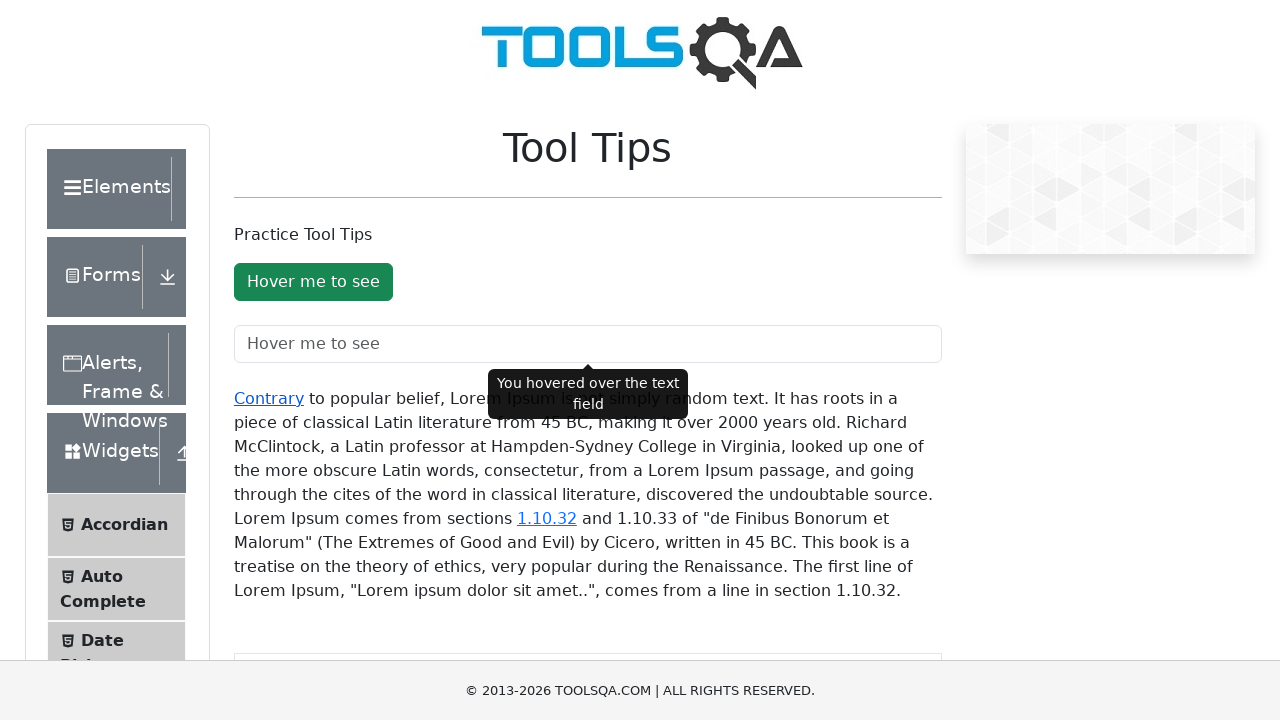

Waited 1000ms for 'Contrary' link tooltip to appear
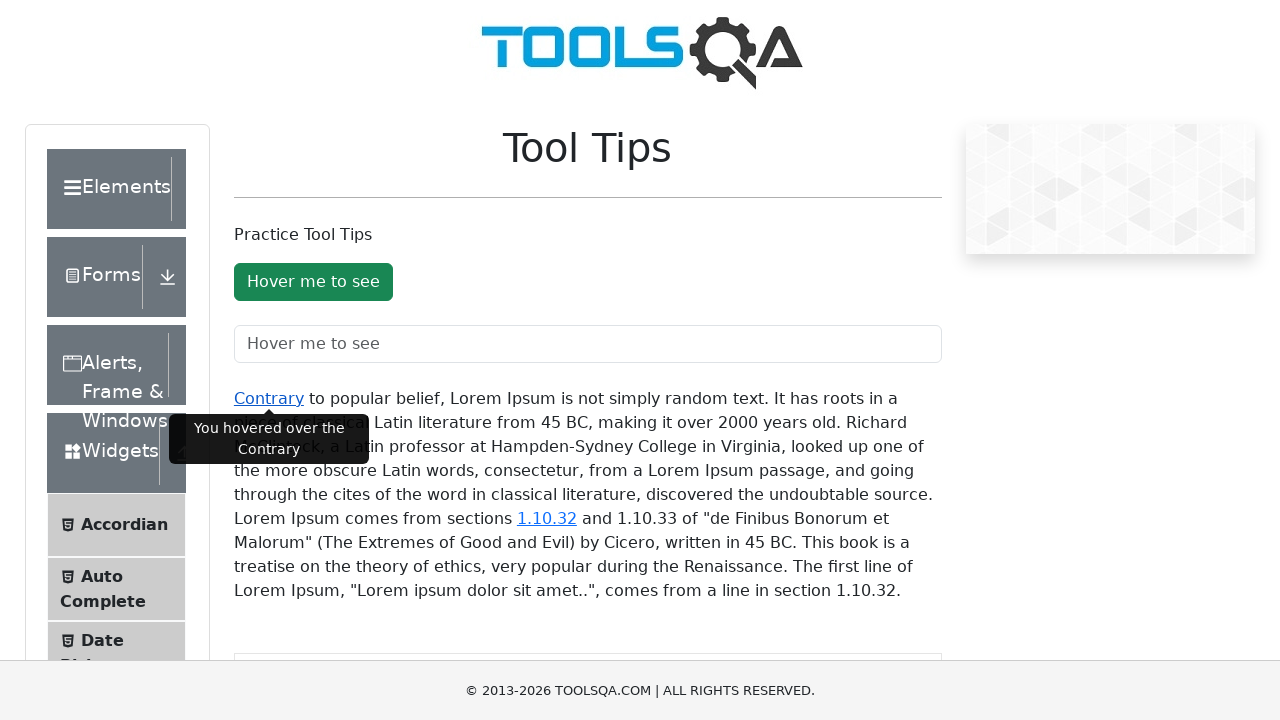

Hovered over '1.10.32' anchor link at (547, 518) on xpath=//a[text()='1.10.32']
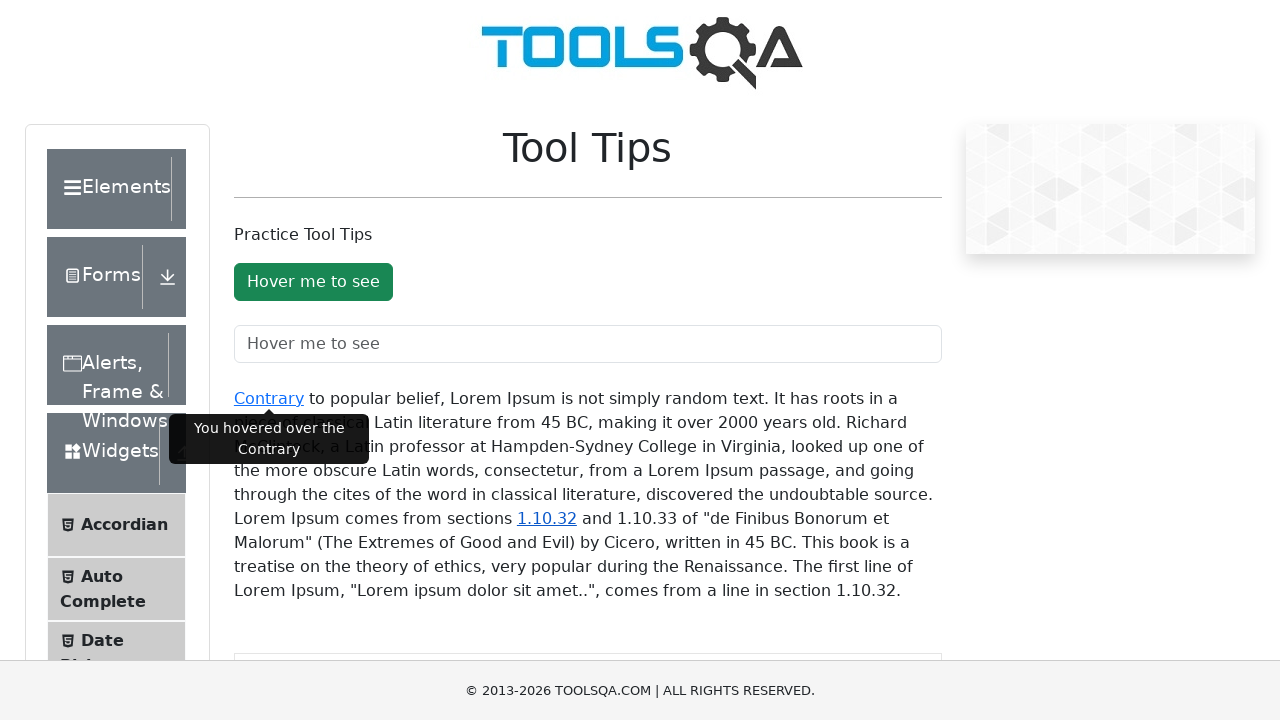

Waited 1000ms for '1.10.32' link tooltip to appear
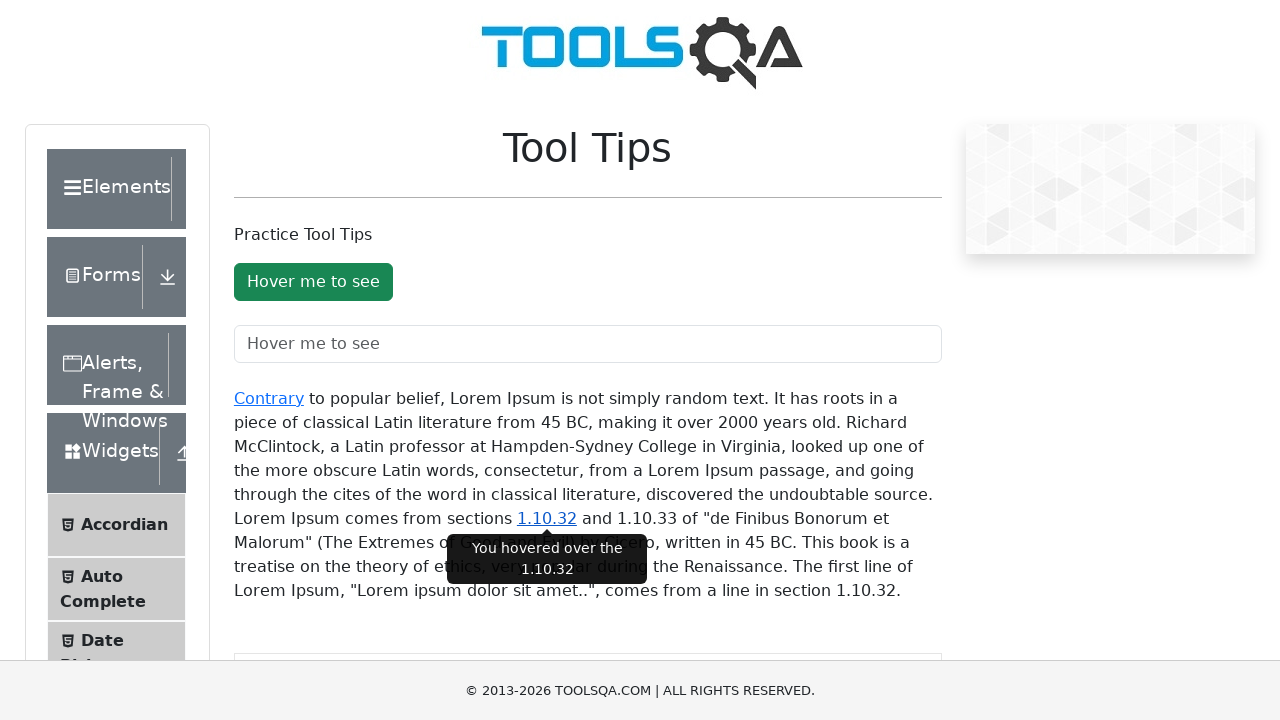

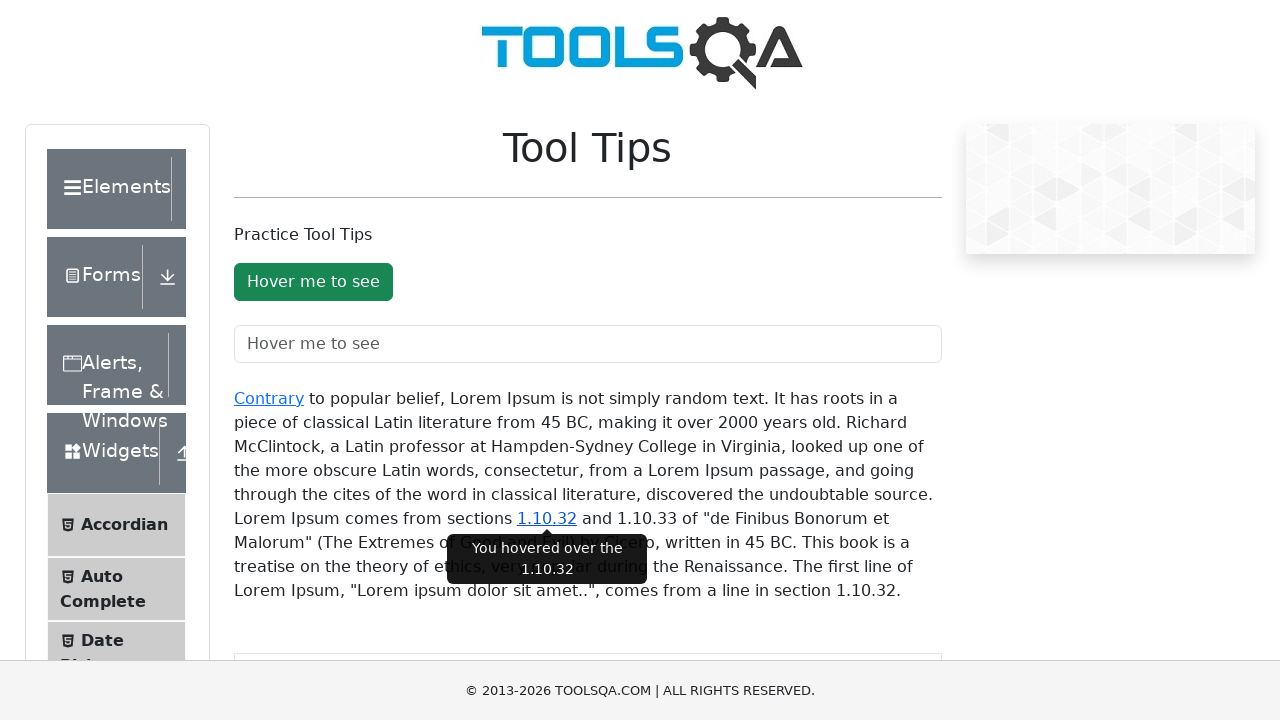